Tests that edits are cancelled when pressing Escape key

Starting URL: https://demo.playwright.dev/todomvc

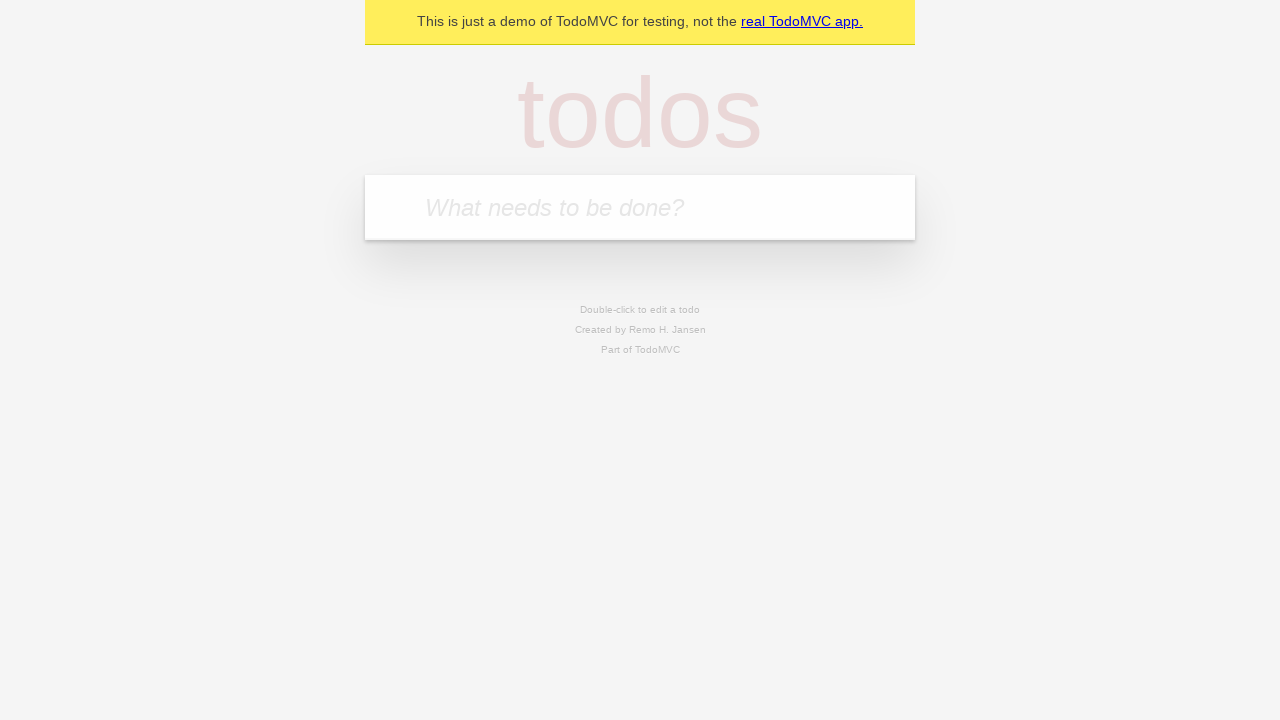

Filled todo input field with 'watch monty python' on internal:attr=[placeholder="What needs to be done?"i]
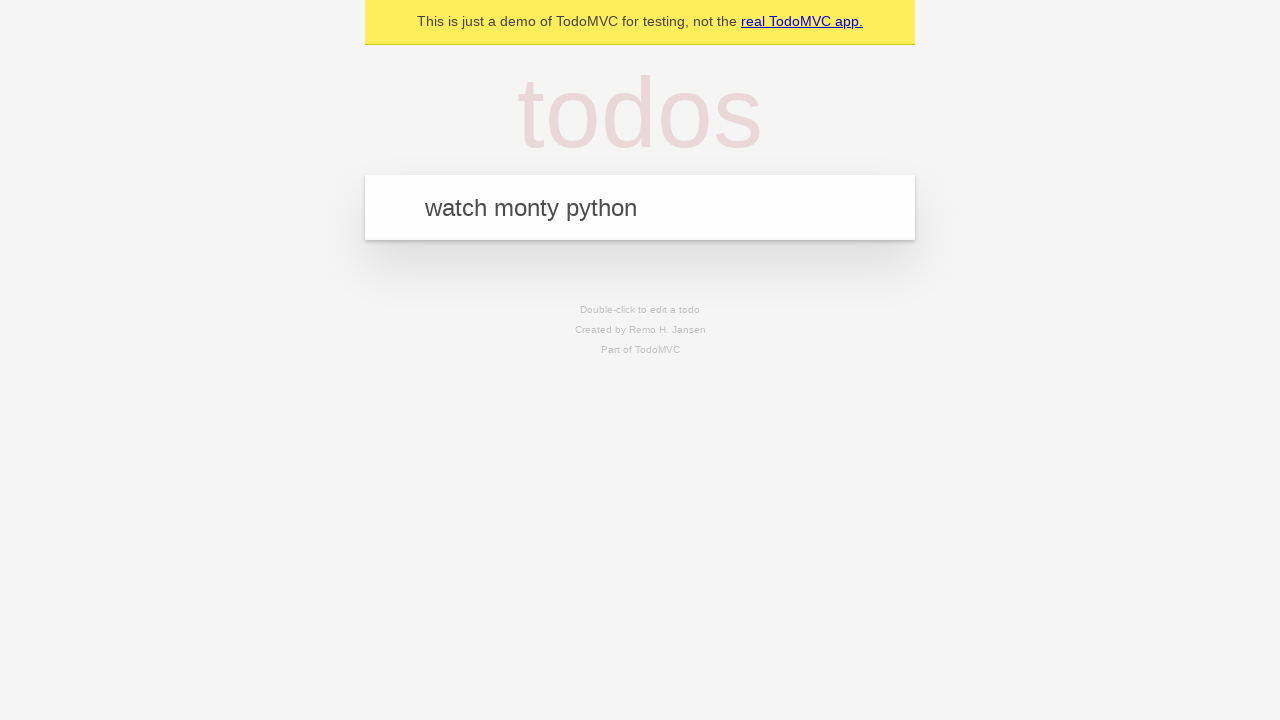

Pressed Enter to create todo 'watch monty python' on internal:attr=[placeholder="What needs to be done?"i]
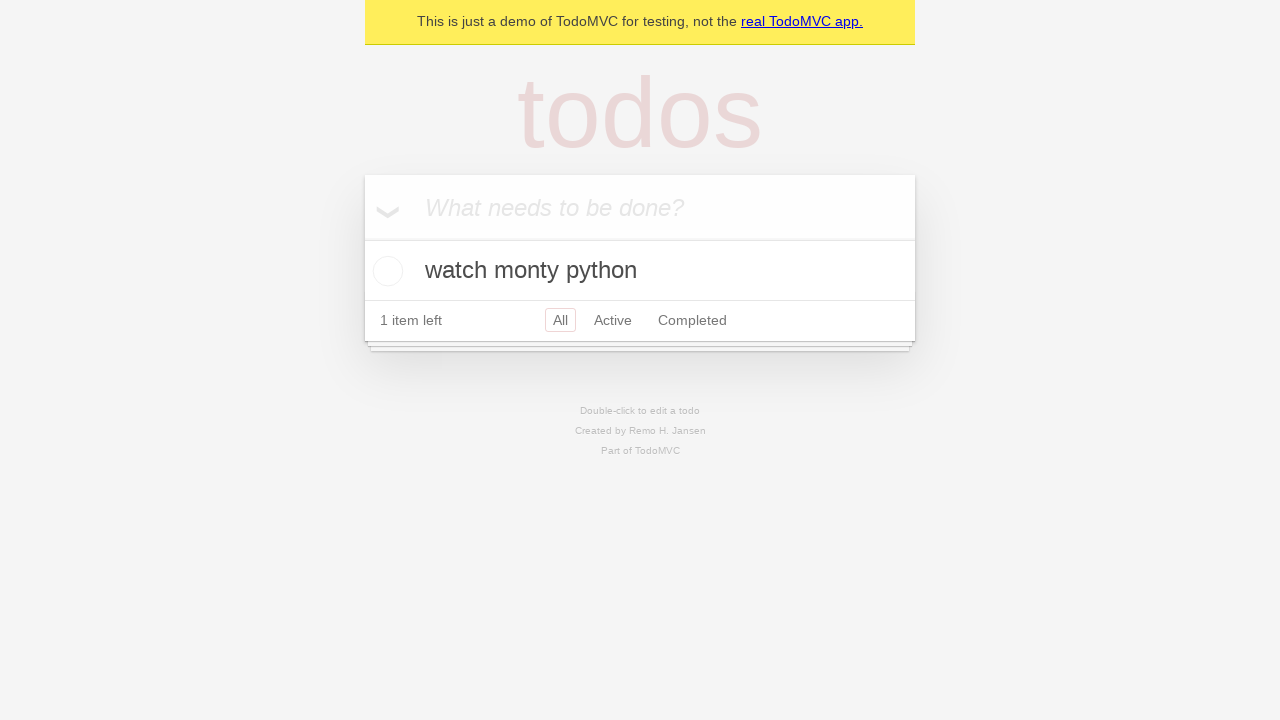

Filled todo input field with 'feed the cat' on internal:attr=[placeholder="What needs to be done?"i]
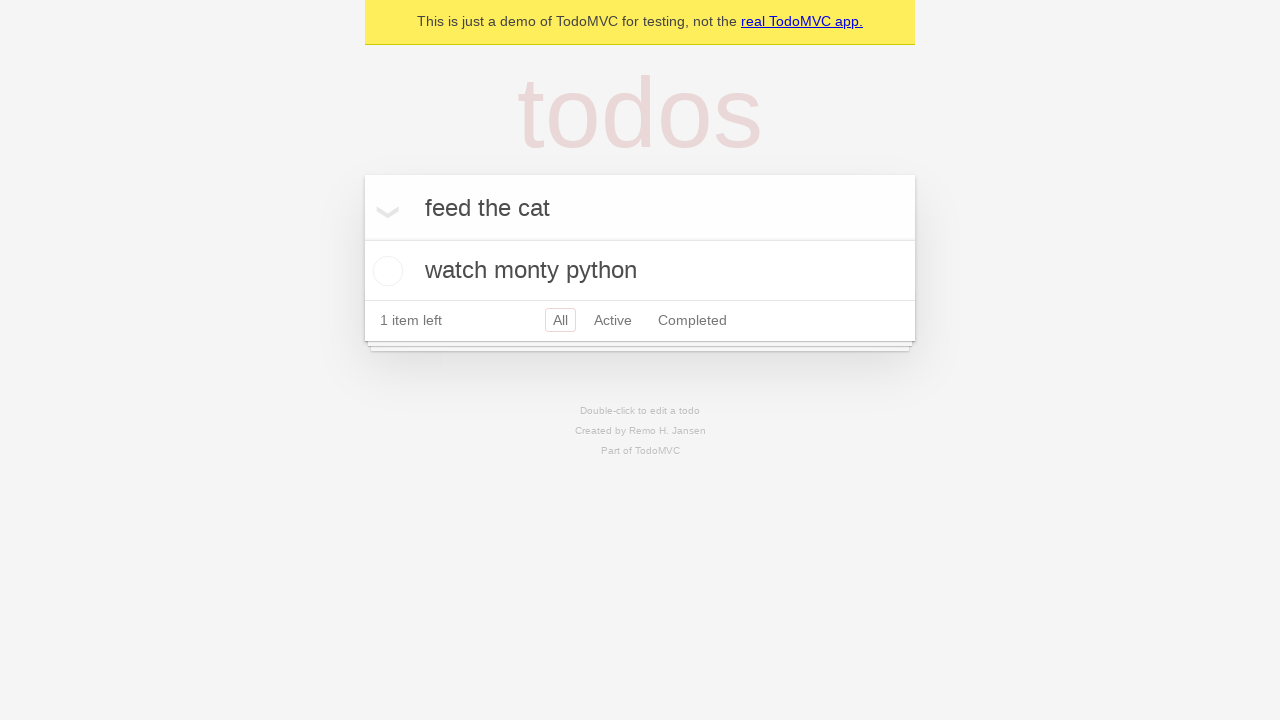

Pressed Enter to create todo 'feed the cat' on internal:attr=[placeholder="What needs to be done?"i]
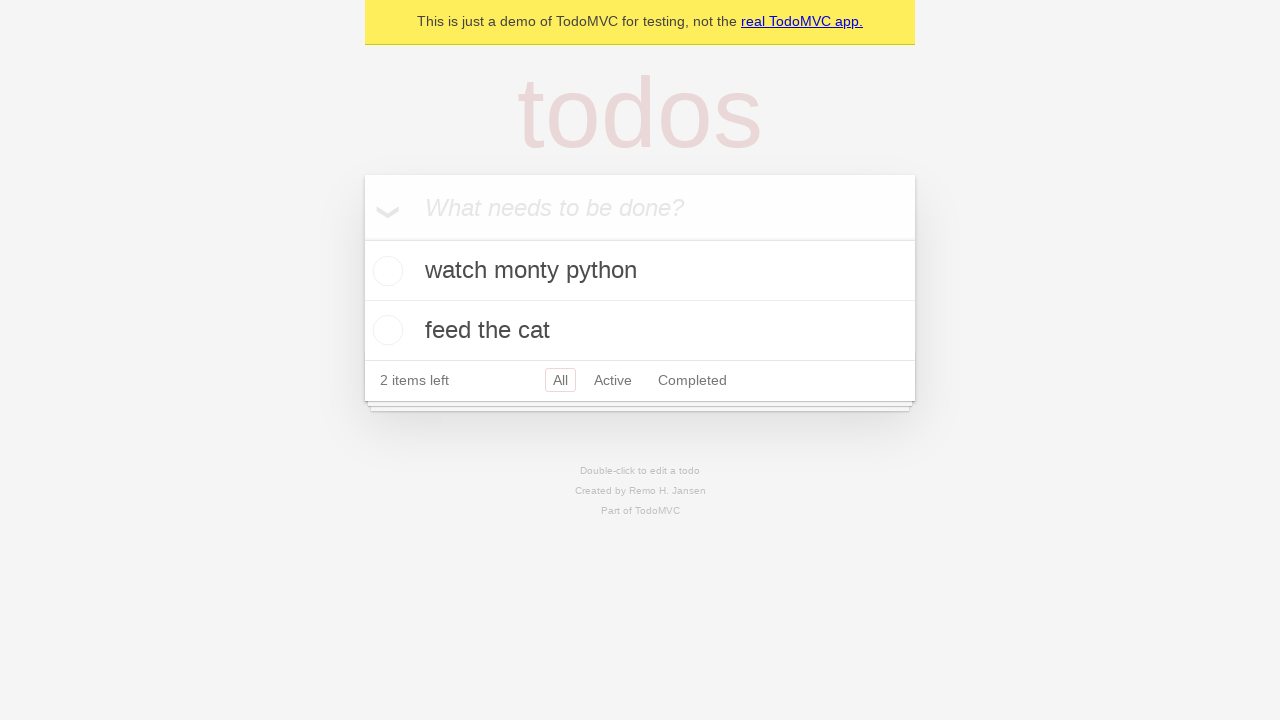

Filled todo input field with 'book a doctors appointment' on internal:attr=[placeholder="What needs to be done?"i]
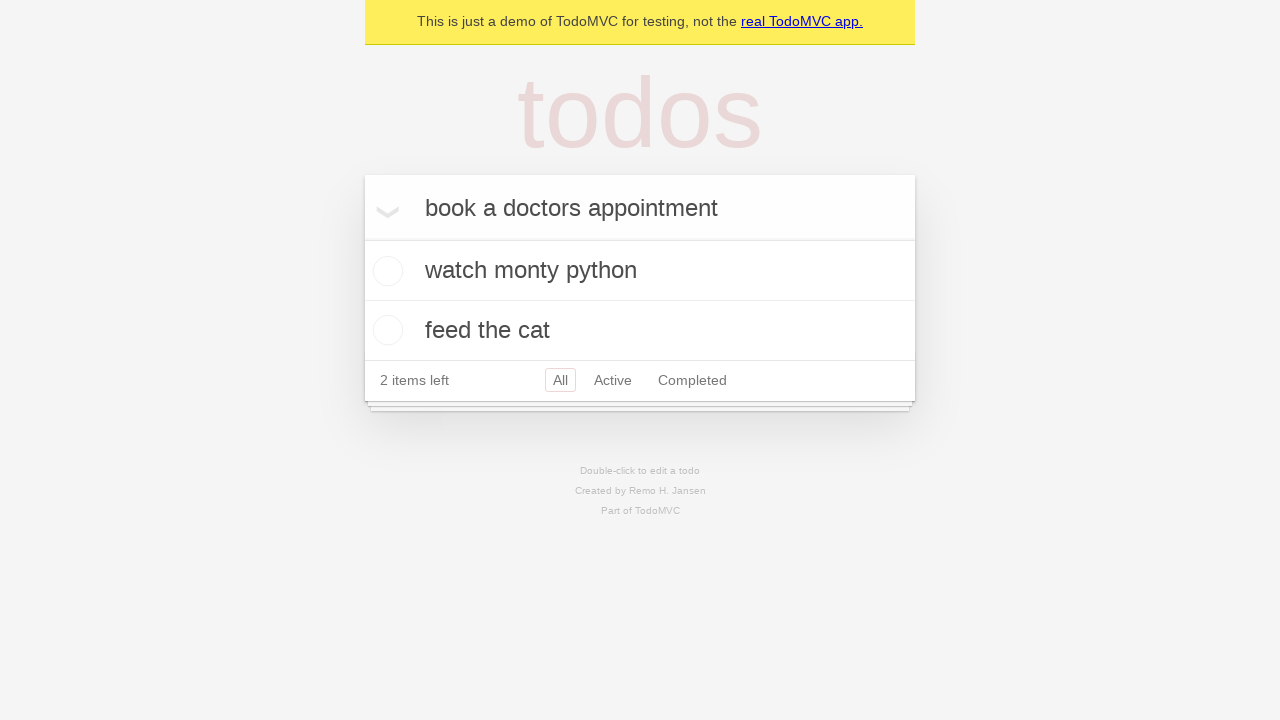

Pressed Enter to create todo 'book a doctors appointment' on internal:attr=[placeholder="What needs to be done?"i]
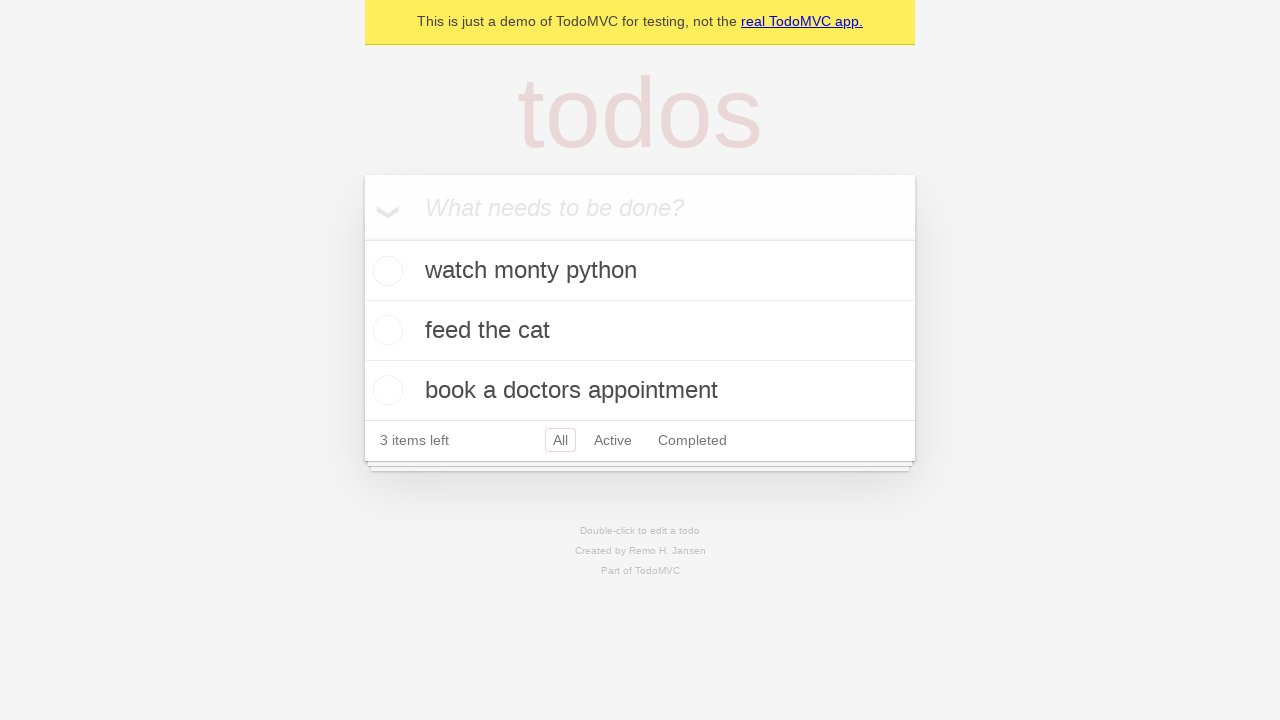

Double-clicked on the second todo item to enter edit mode at (640, 331) on internal:testid=[data-testid="todo-item"s] >> nth=1
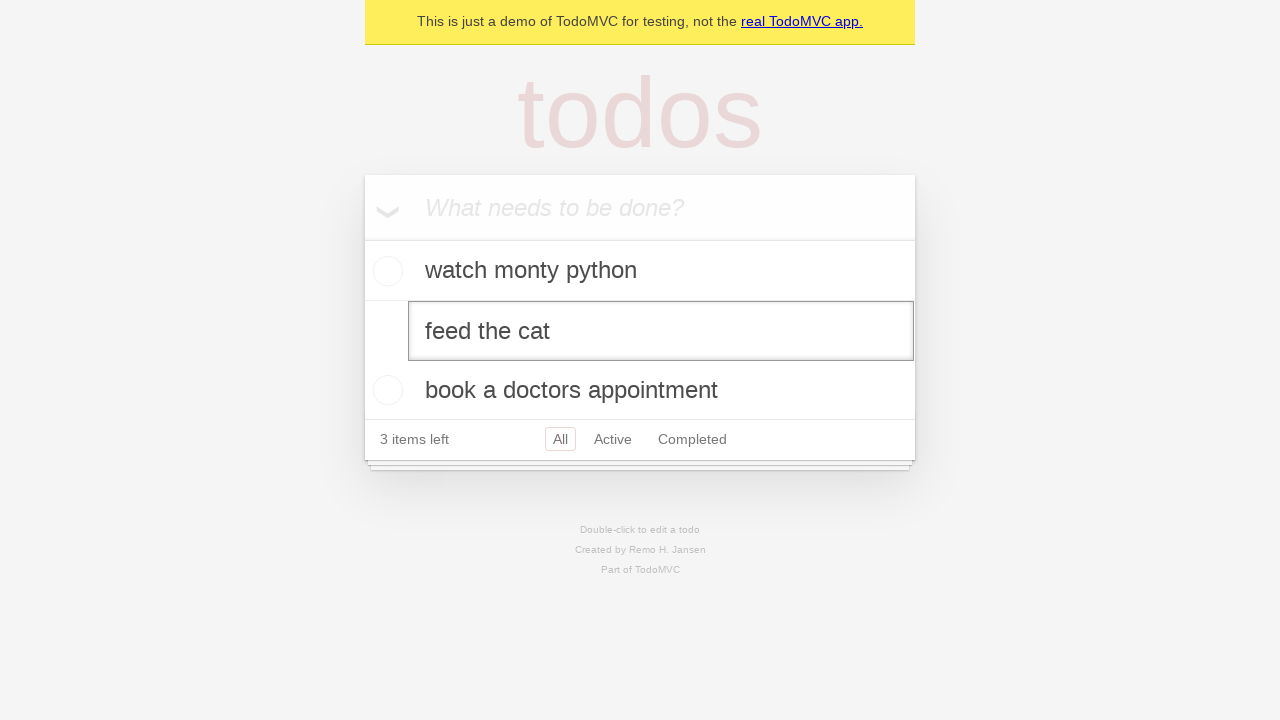

Filled edit field with 'buy some sausages' on internal:testid=[data-testid="todo-item"s] >> nth=1 >> internal:role=textbox[nam
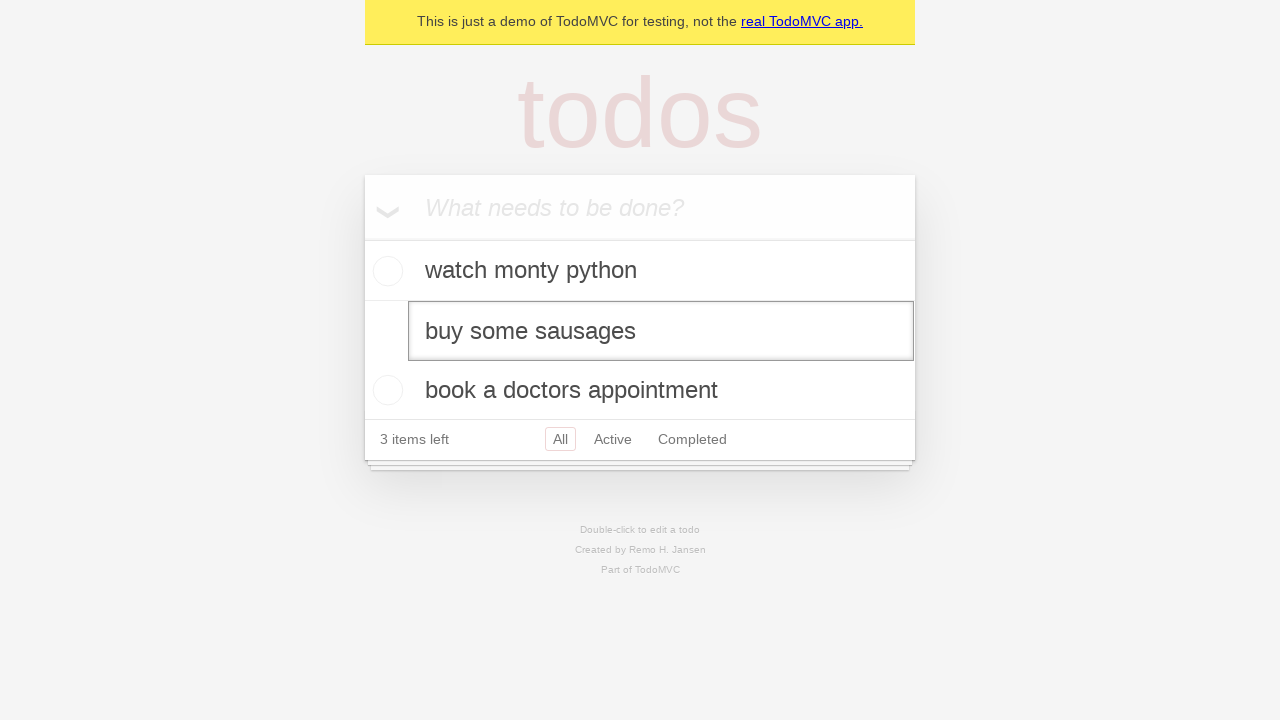

Pressed Escape key to cancel edit and verify changes were discarded on internal:testid=[data-testid="todo-item"s] >> nth=1 >> internal:role=textbox[nam
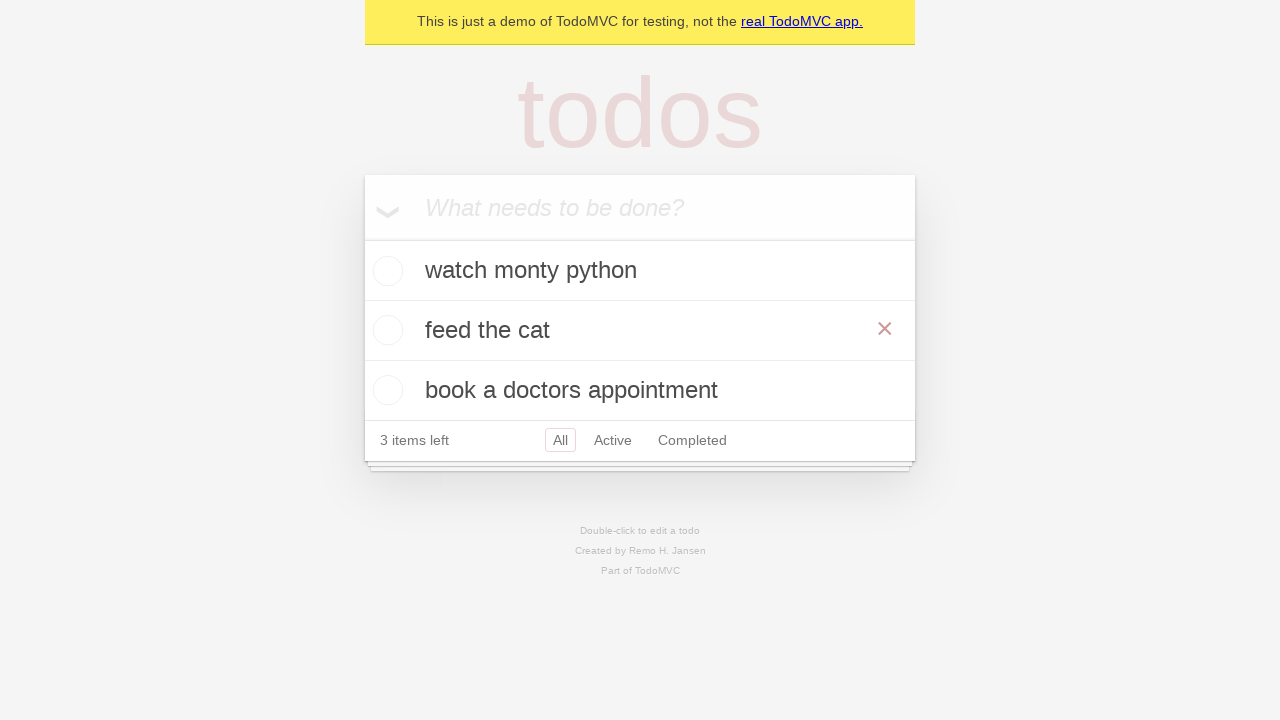

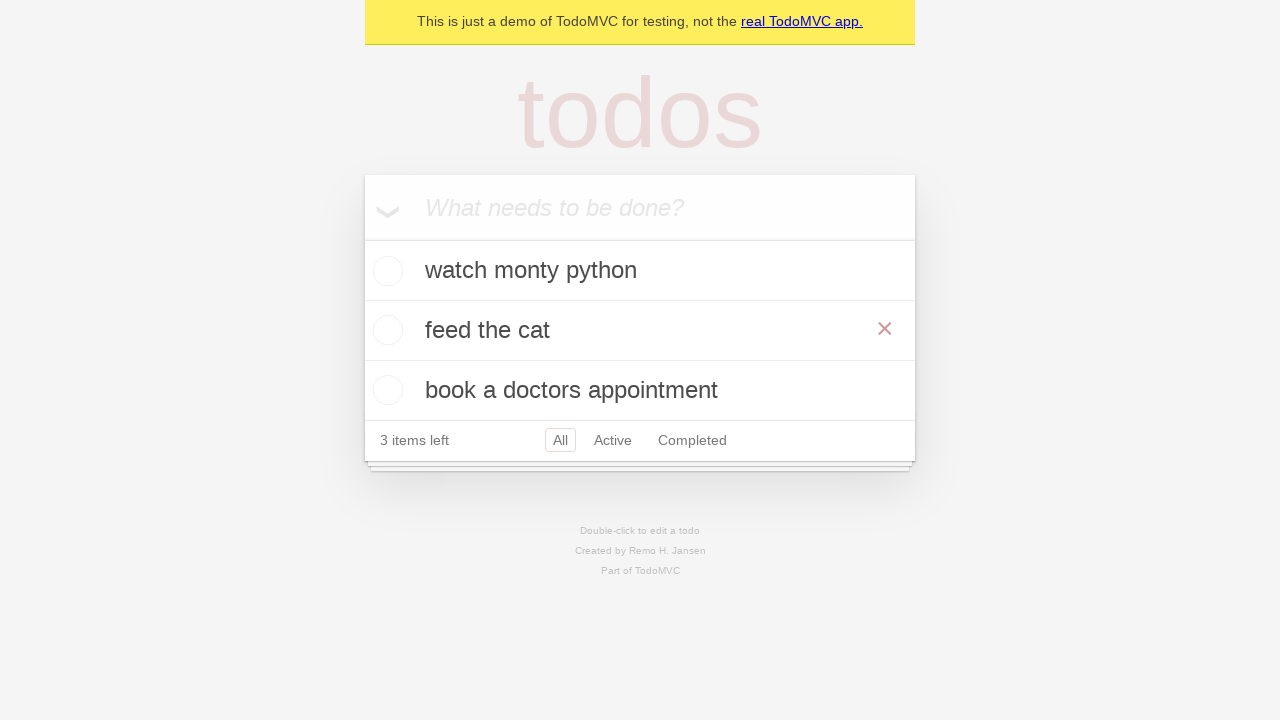